Tests handling multiple browser windows/tabs by clicking a document link that opens a new page and extracting text content from it

Starting URL: https://rahulshettyacademy.com/loginpagePractise/

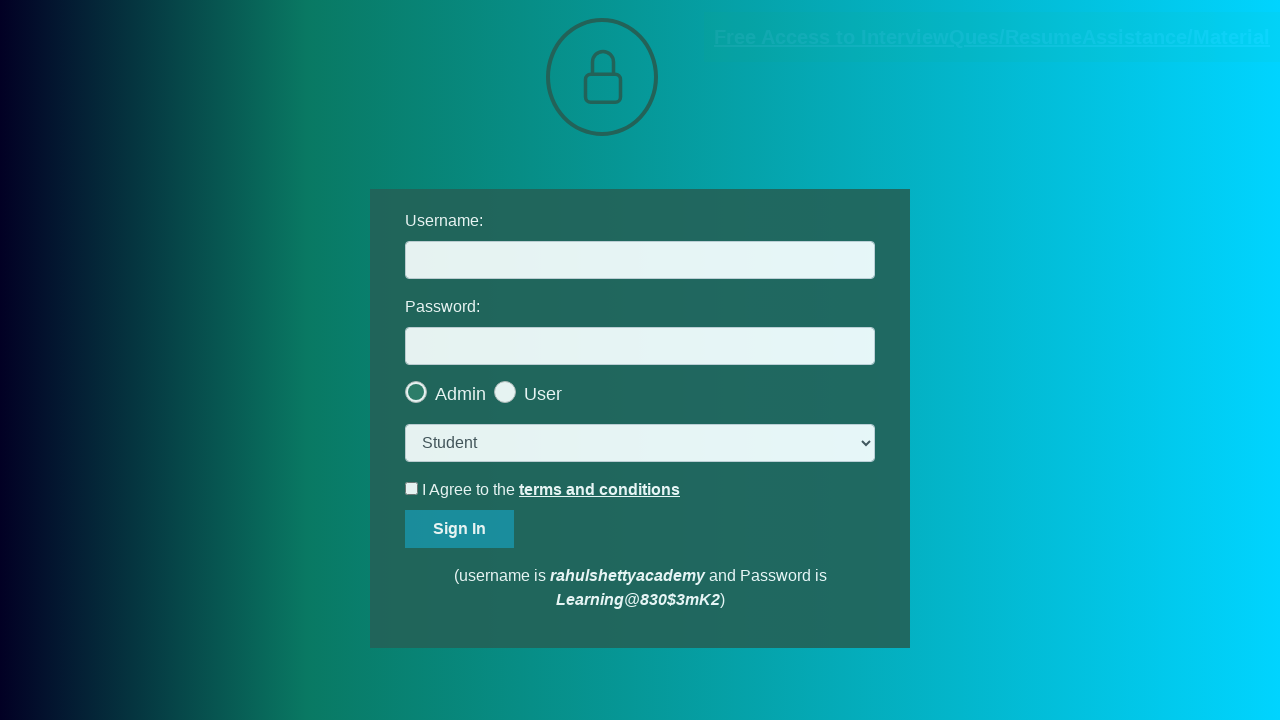

Located document link element
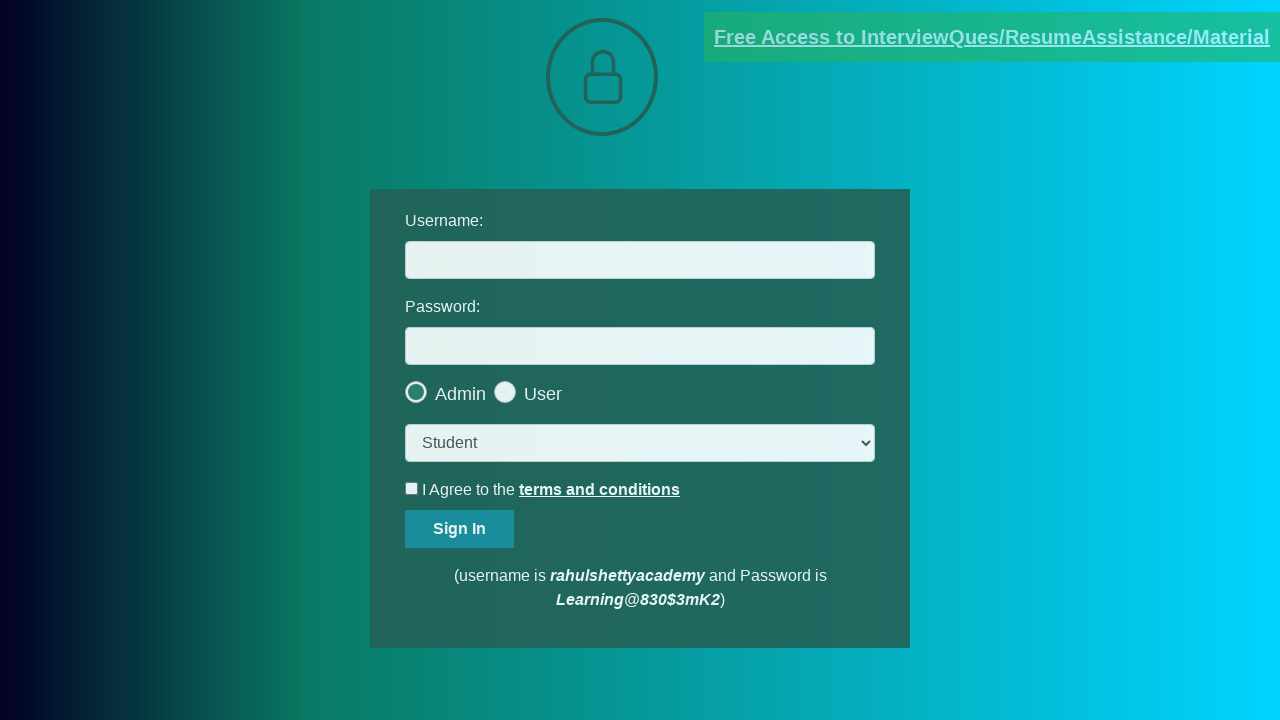

Clicked document link and new page opened at (992, 37) on [href*='documents-request']
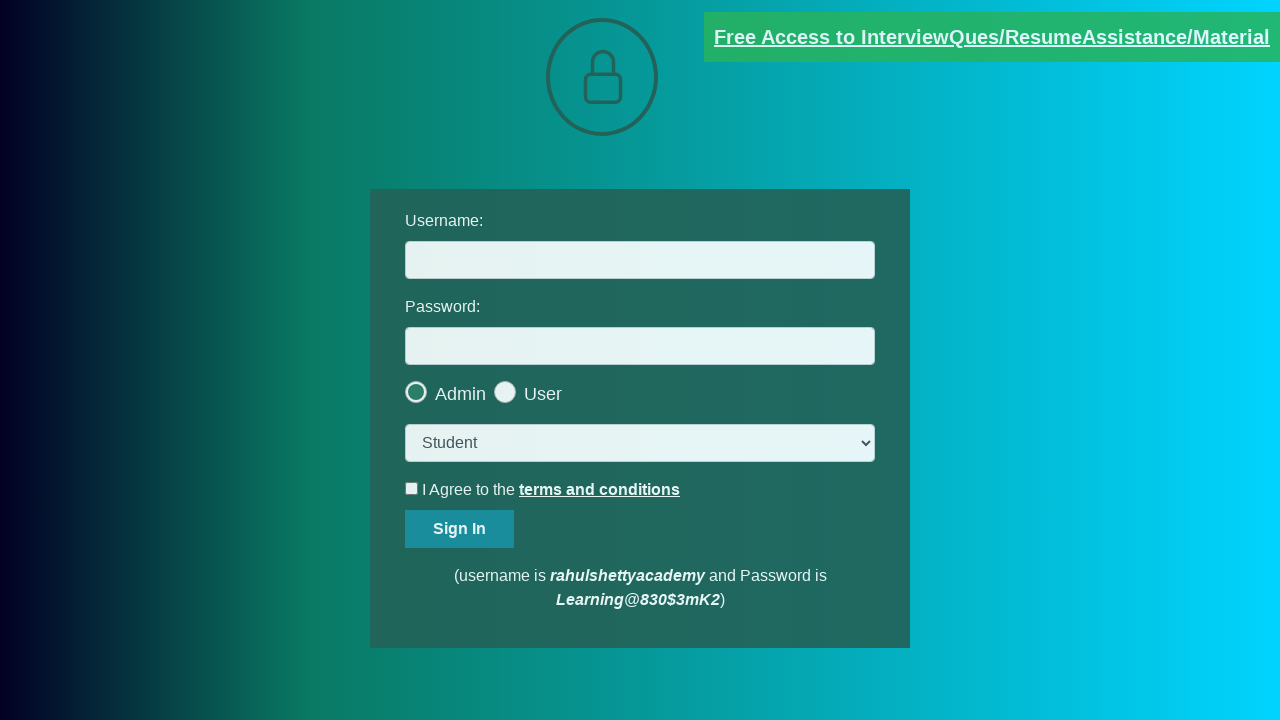

Captured new page/window handle
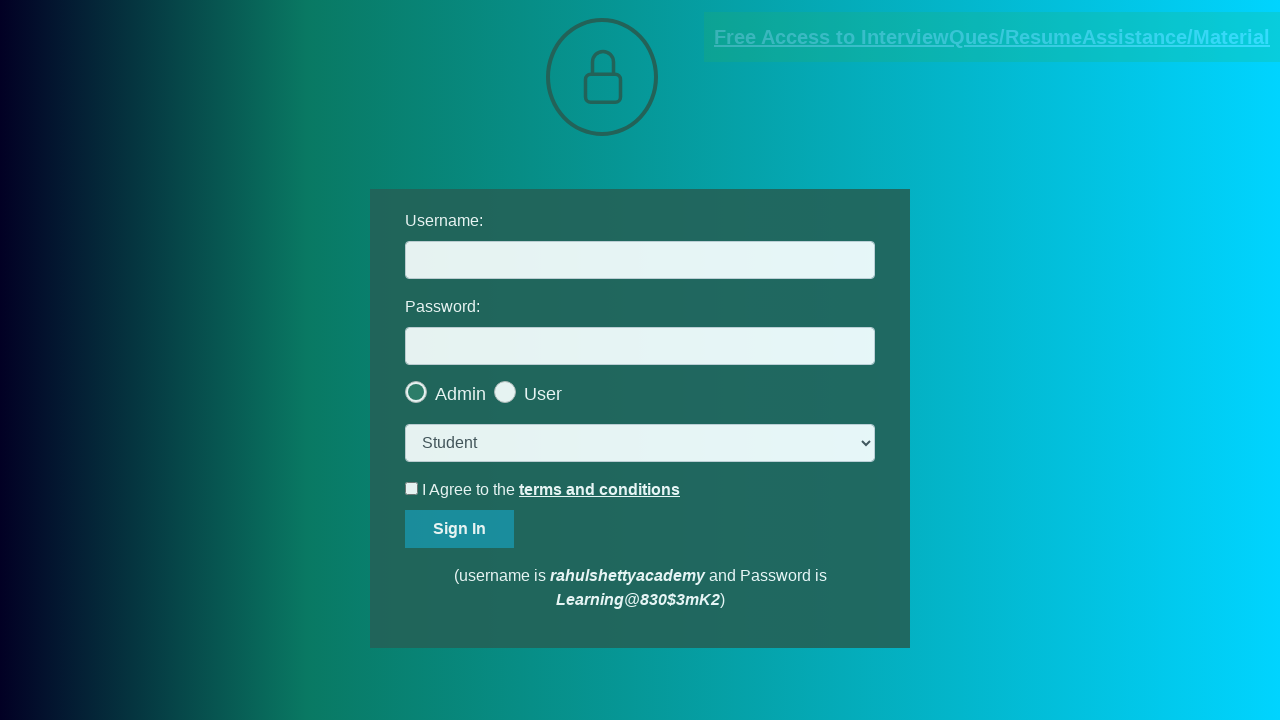

Waited for red paragraph element to load on new page
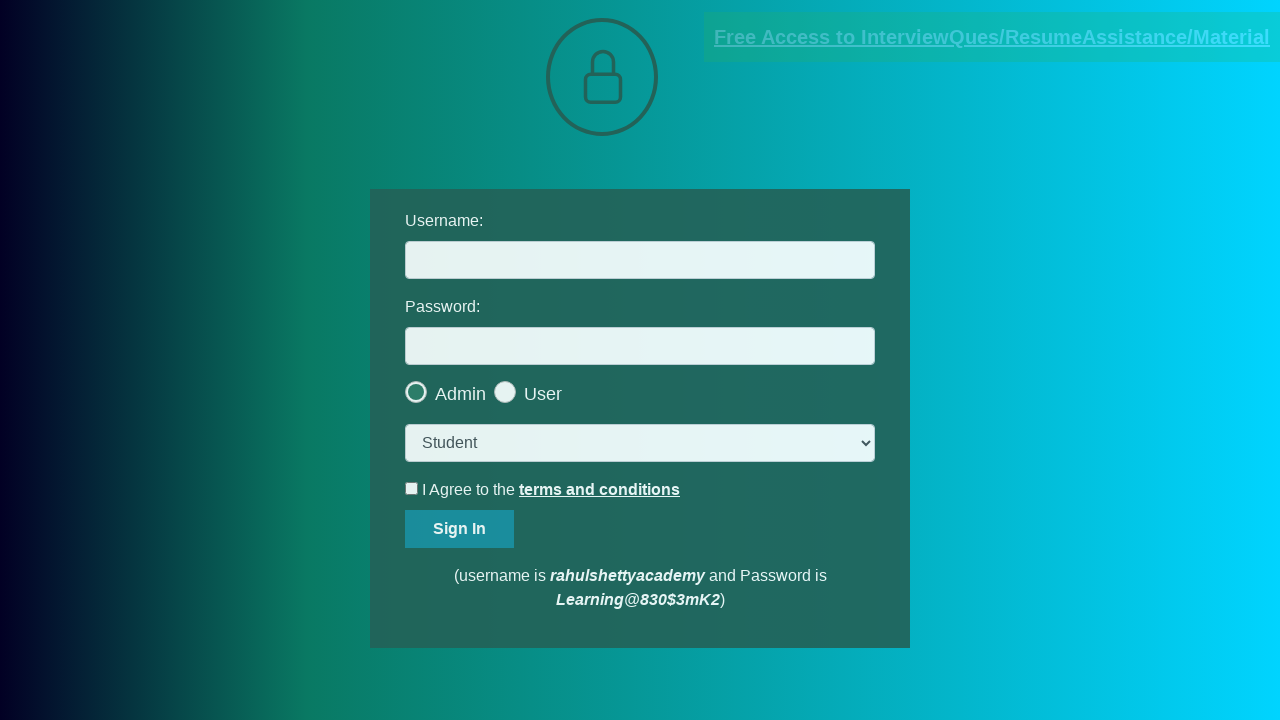

Extracted text content from red paragraph element
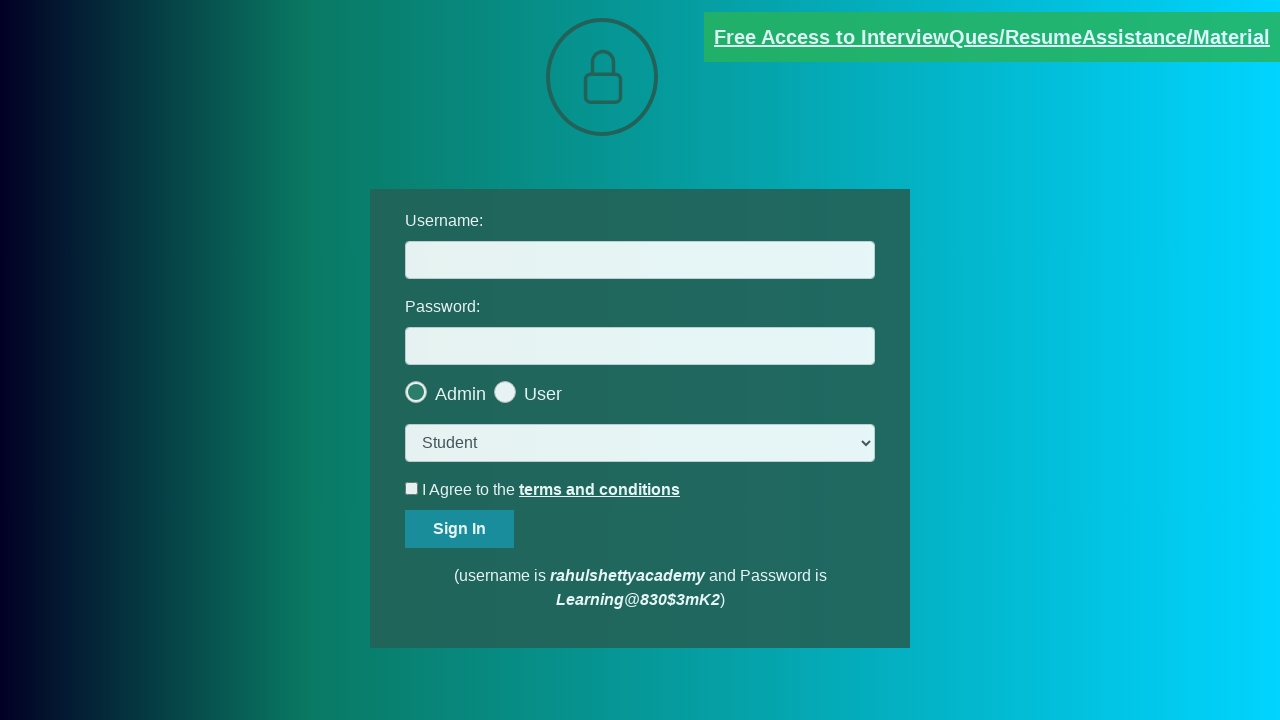

Split text by @ symbol to extract domain portion
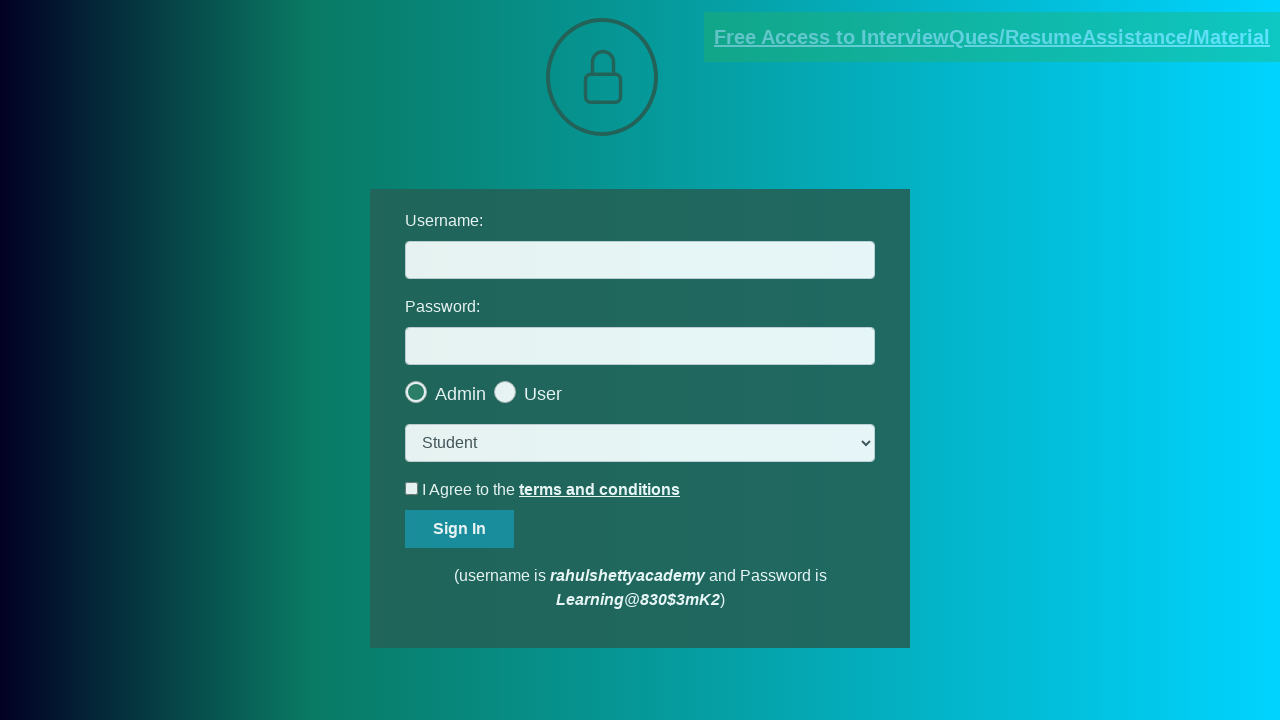

Extracted domain from text: rahulshettyacademy.com
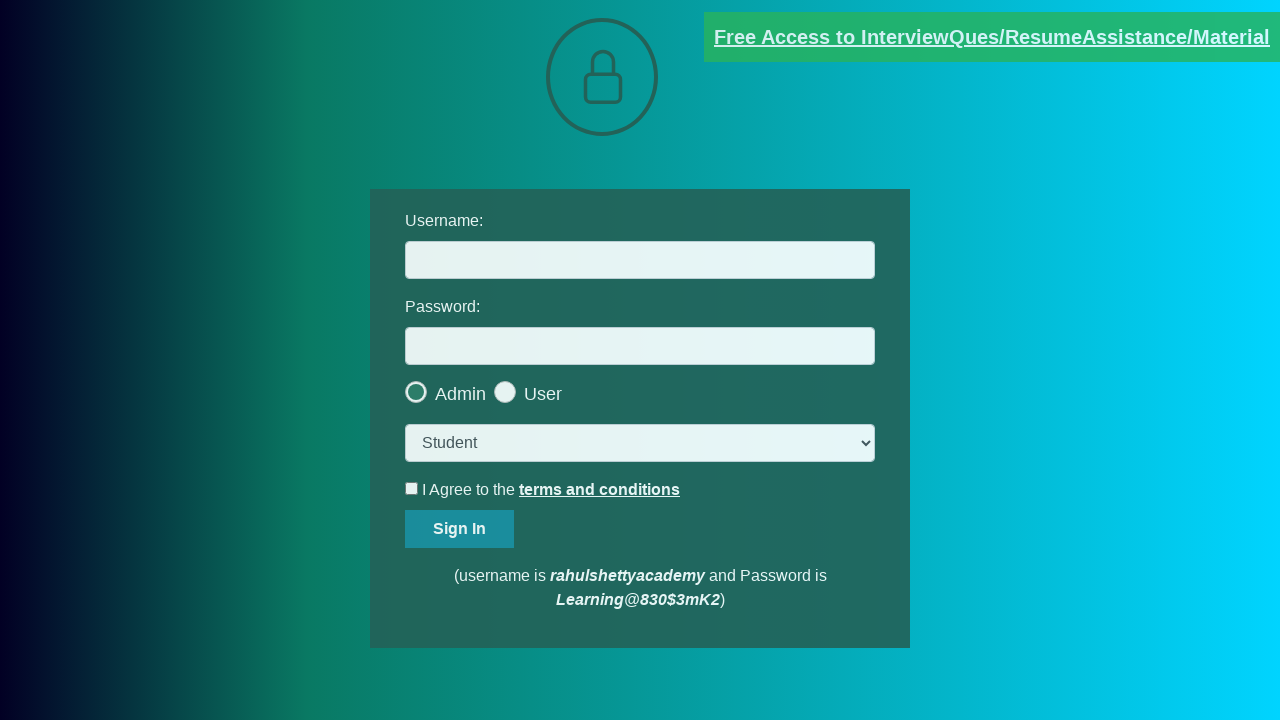

Filled username field with extracted domain: rahulshettyacademy.com on #username
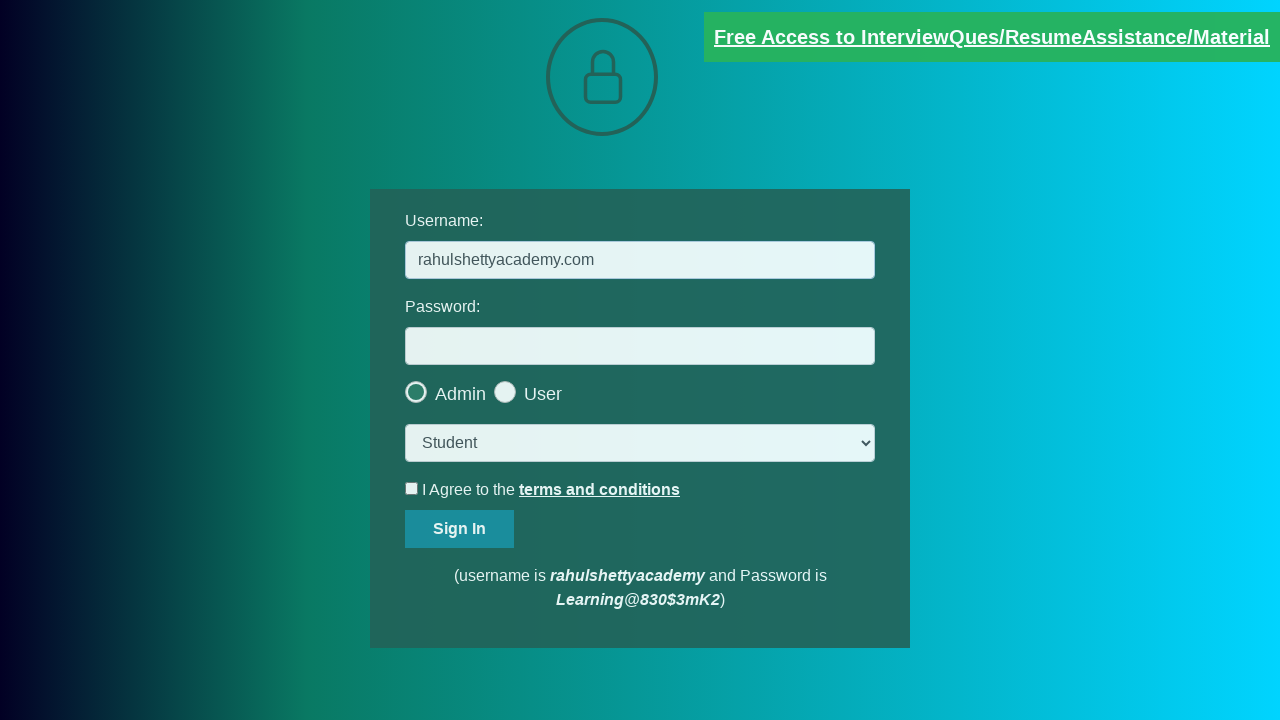

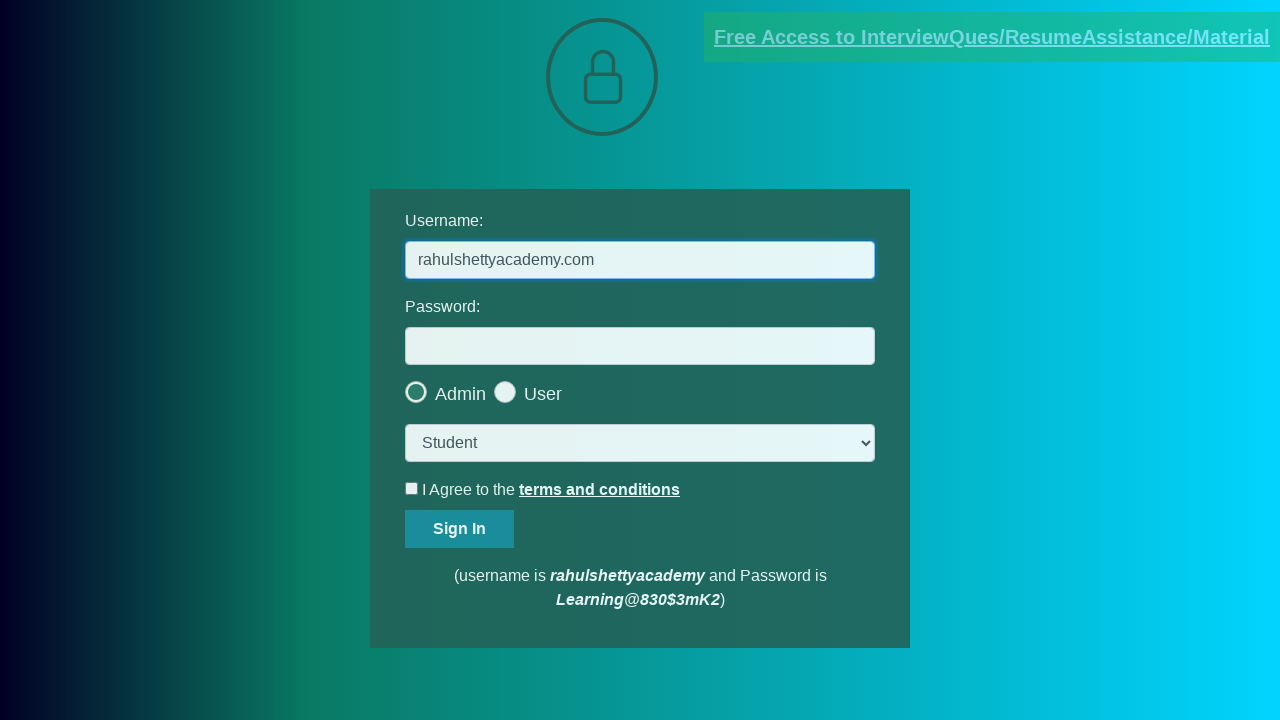